Tests form validation with empty field submission

Starting URL: http://testingchallenges.thetestingmap.org/index.php

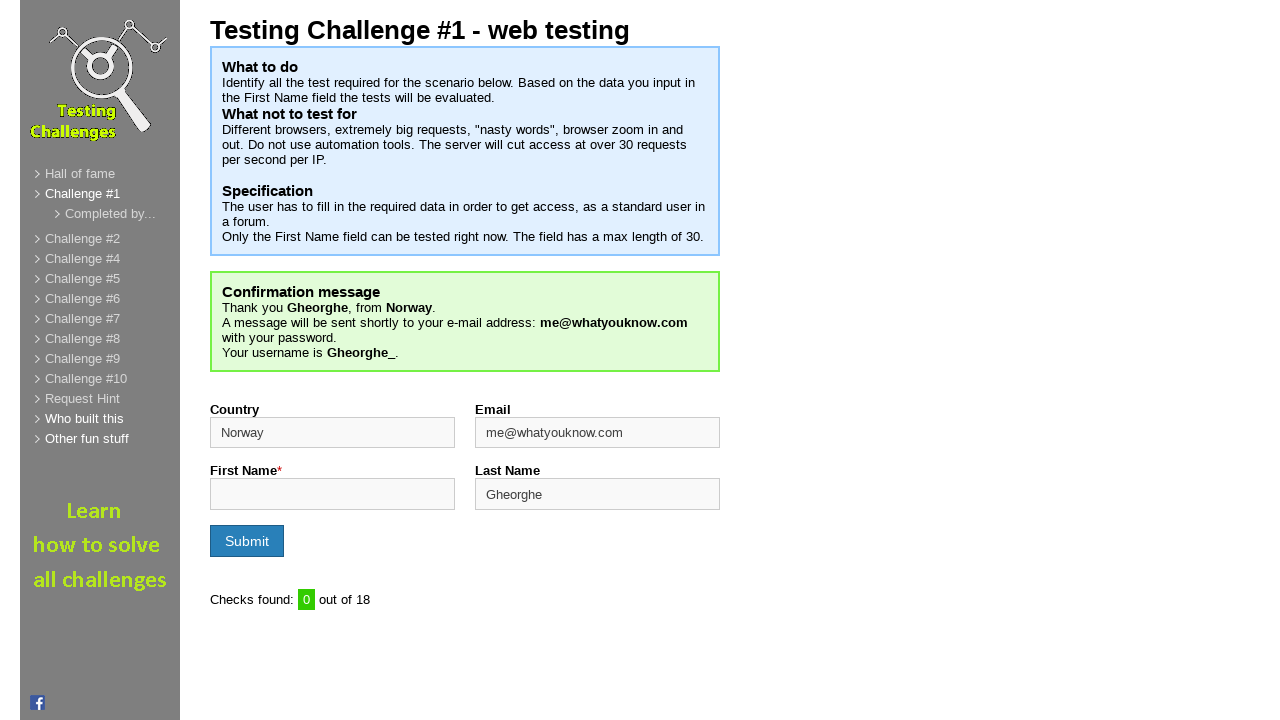

Clicked submit button without filling any form fields at (247, 541) on input[type='submit']
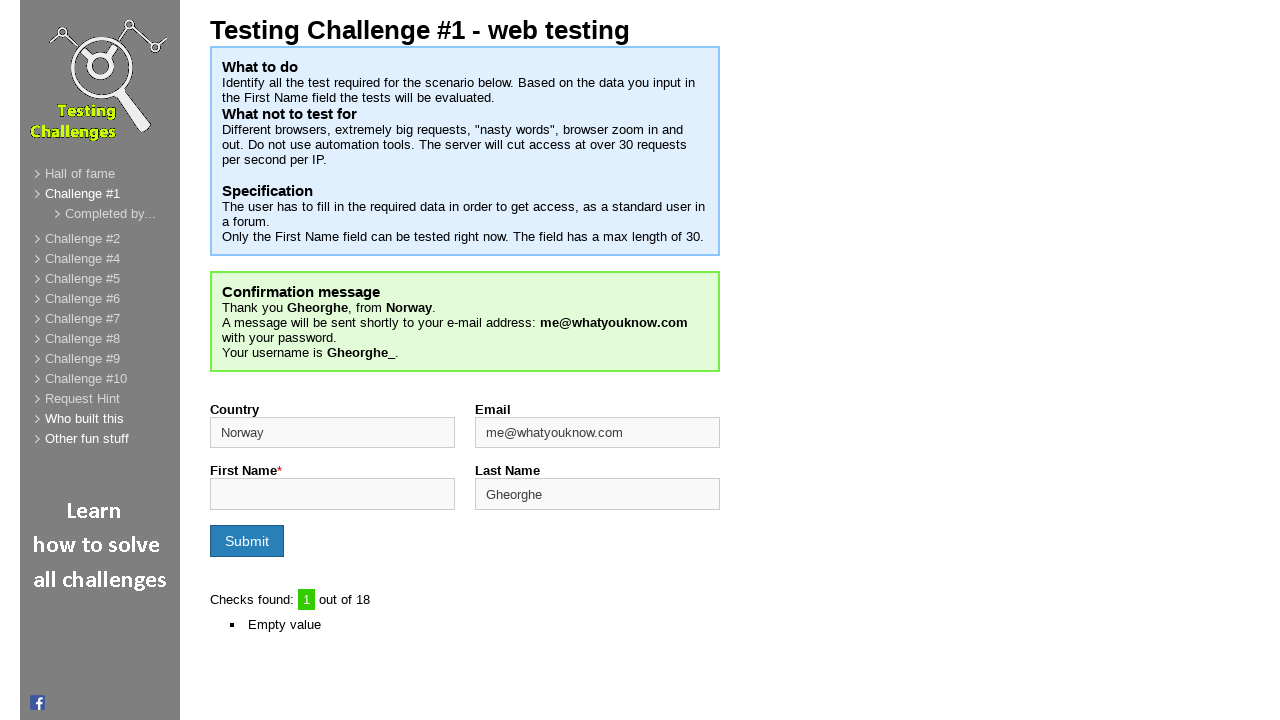

Validation counter element appeared after empty form submission
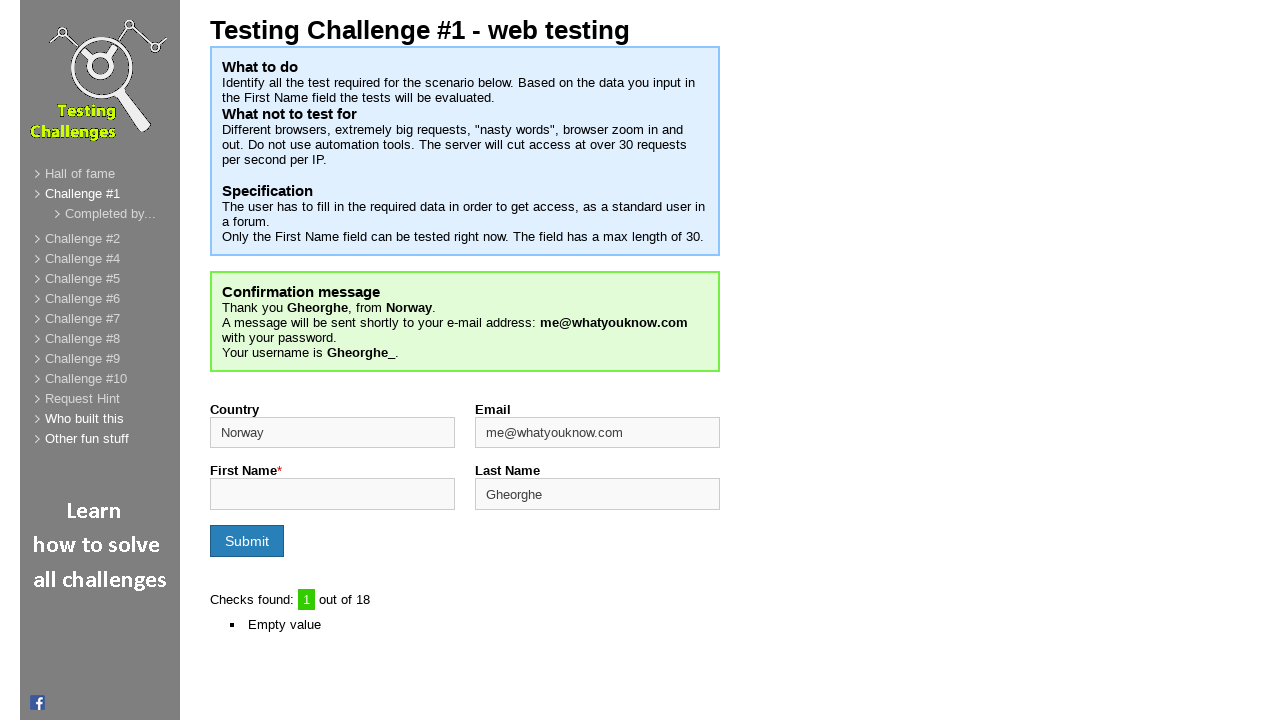

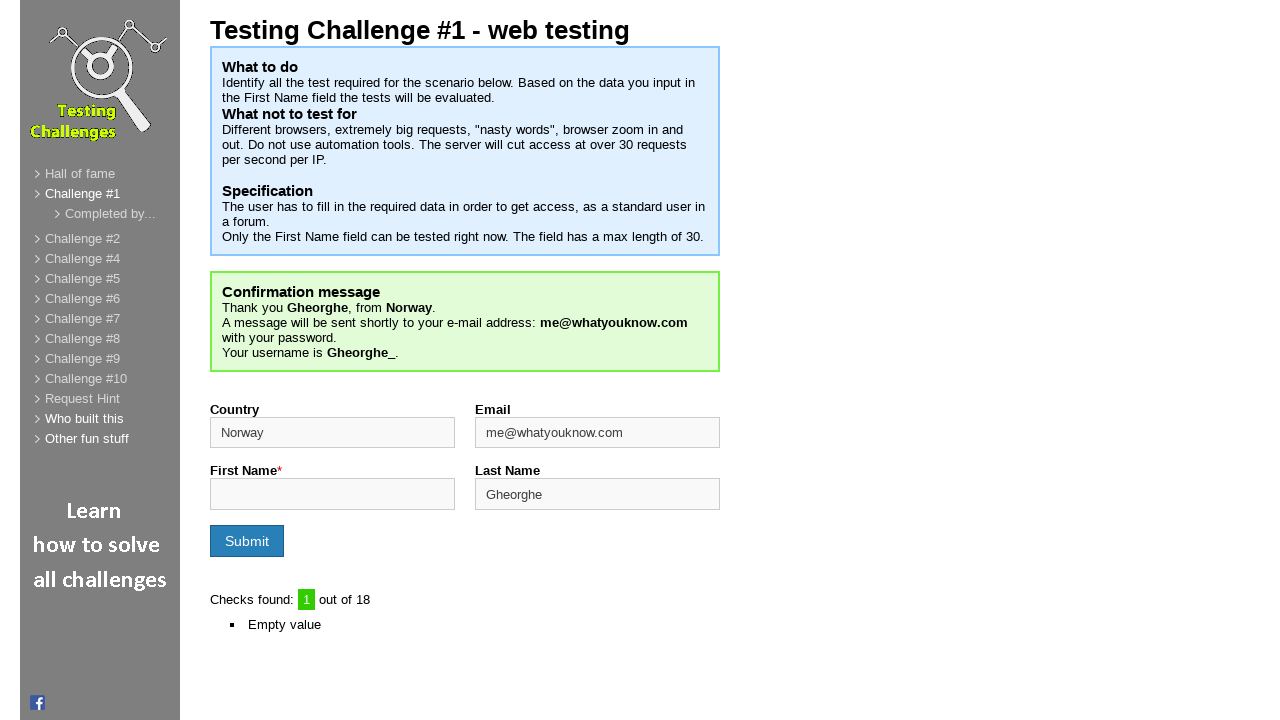